Navigates to Walmart website and verifies the page title

Starting URL: https://walmart.com

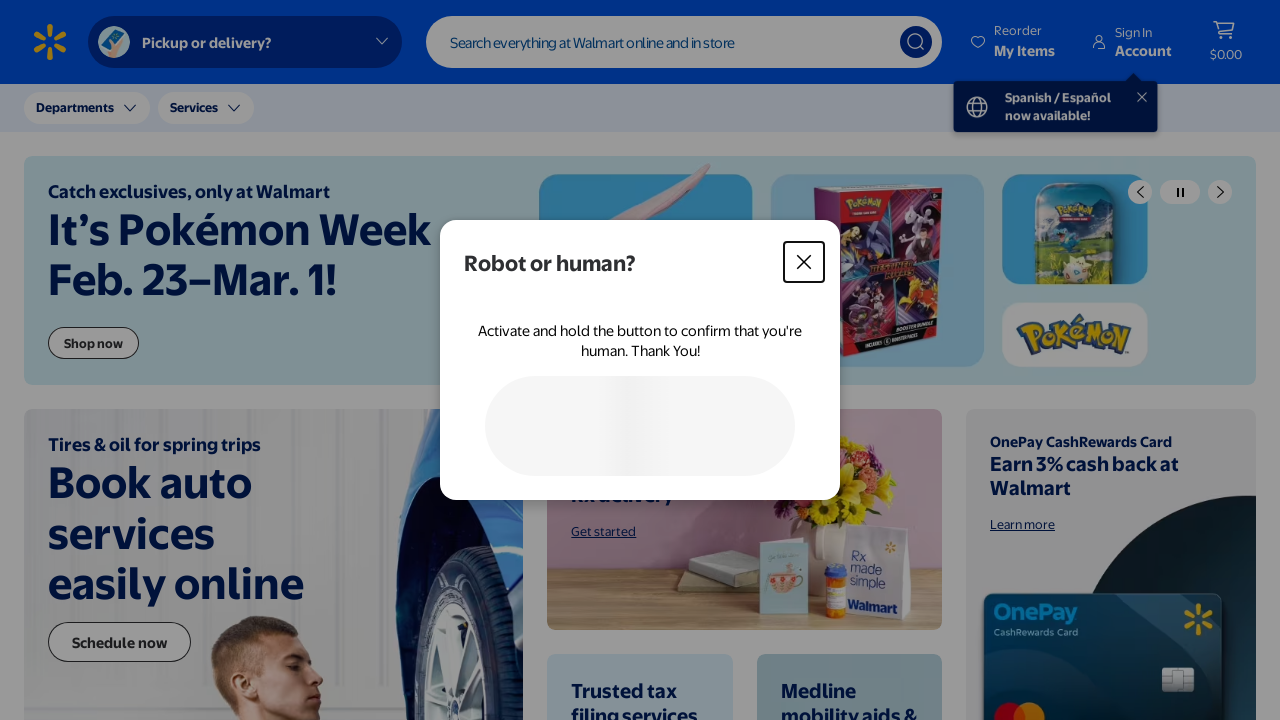

Retrieved and normalized page title
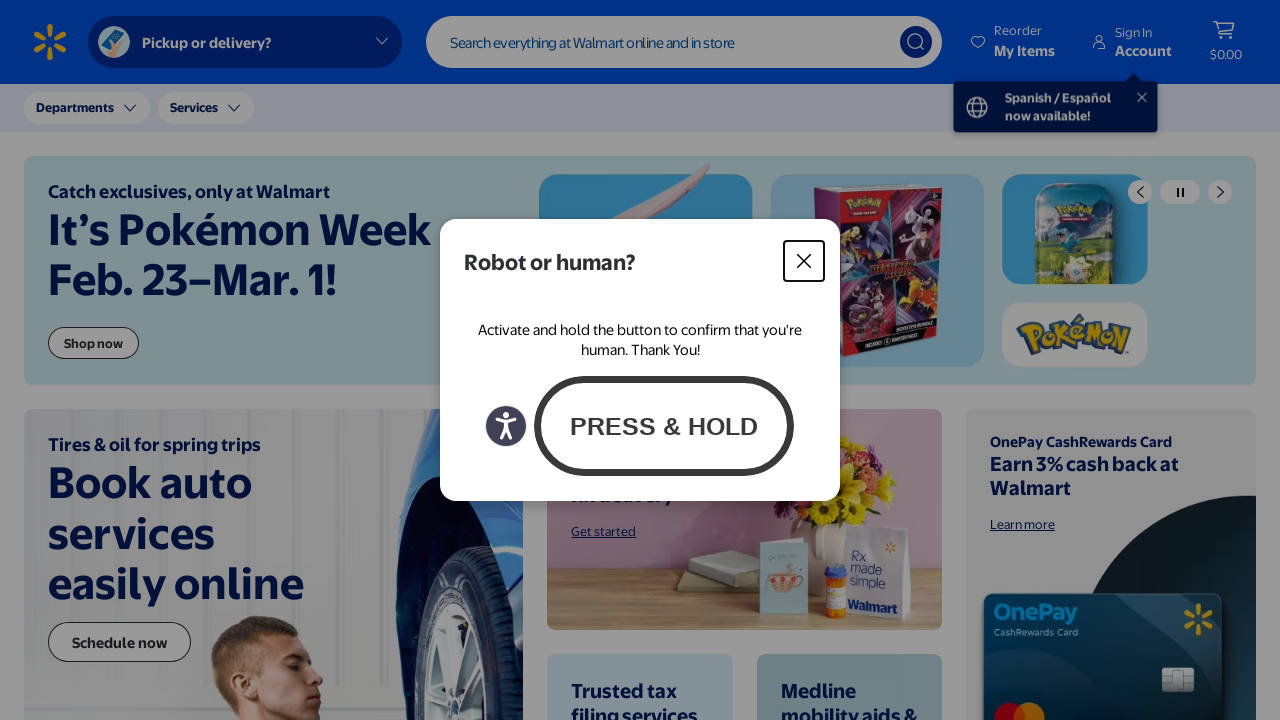

Page title verification failed - title does not contain 'walmart.com'
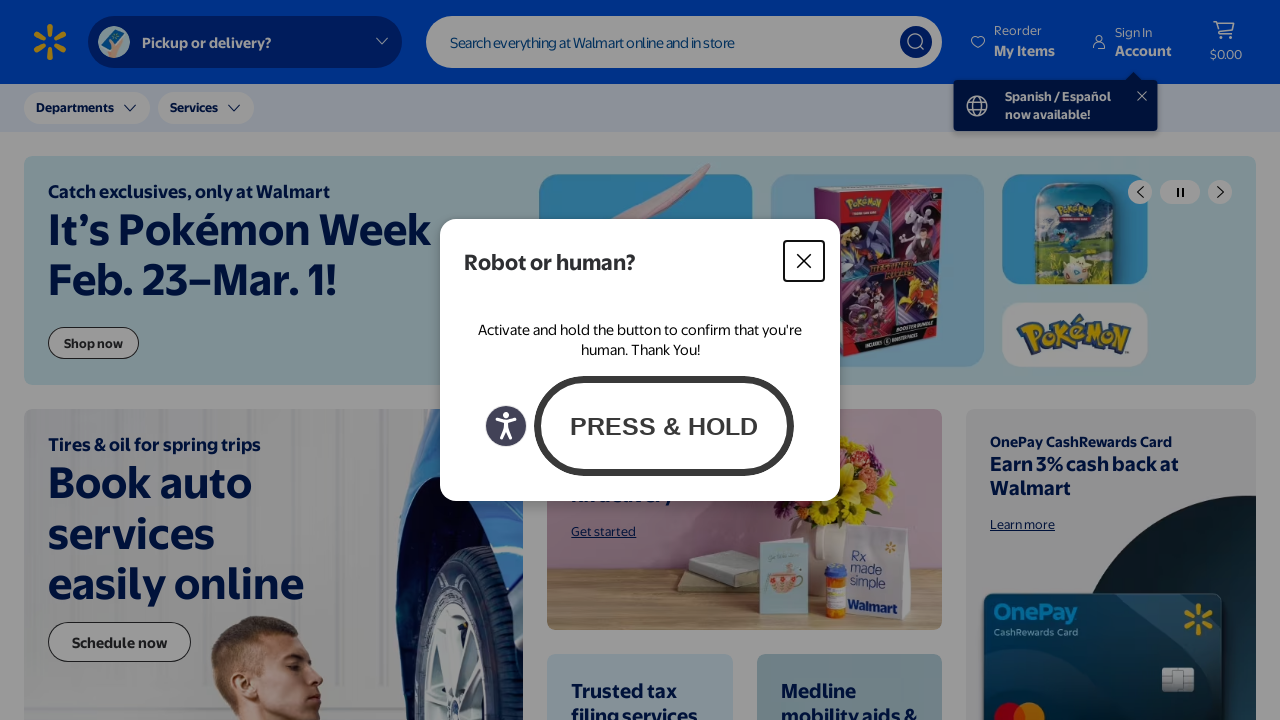

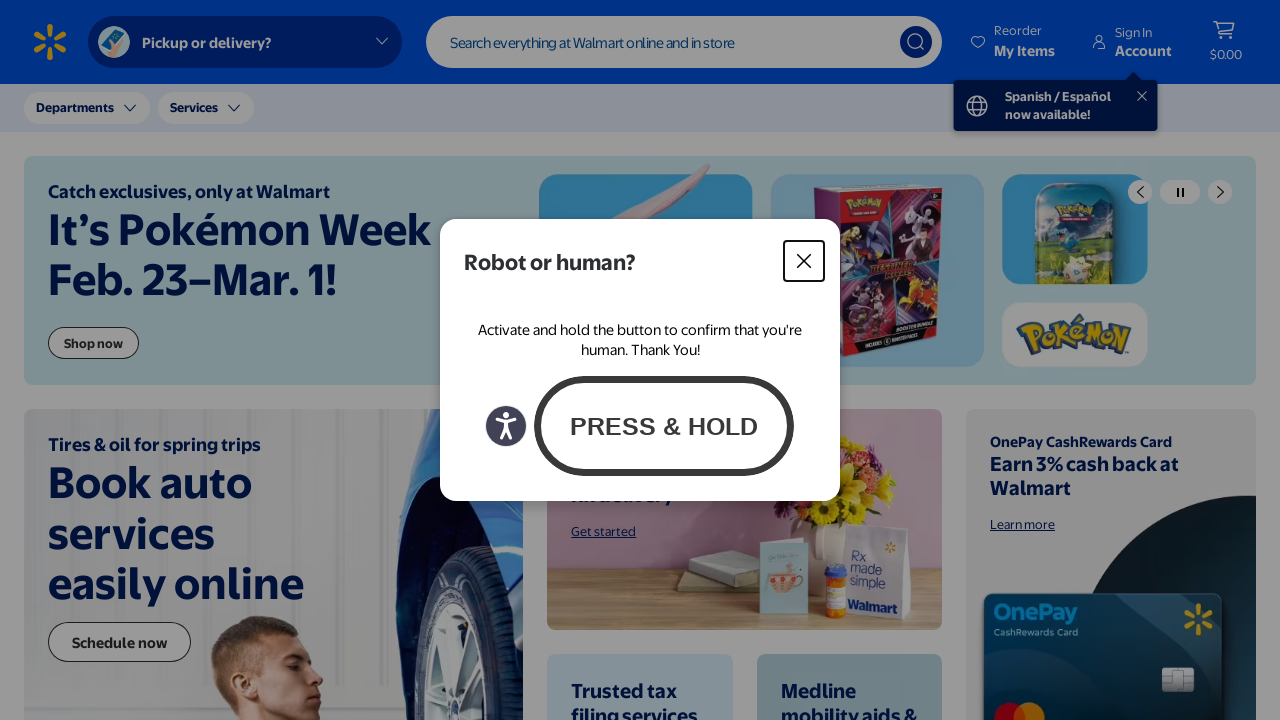